Tests the flight search functionality on BlazeDemo by selecting San Diego as departure city, New York as destination, submitting the form, and verifying the results page displays the correct flight route information.

Starting URL: https://blazedemo.com/

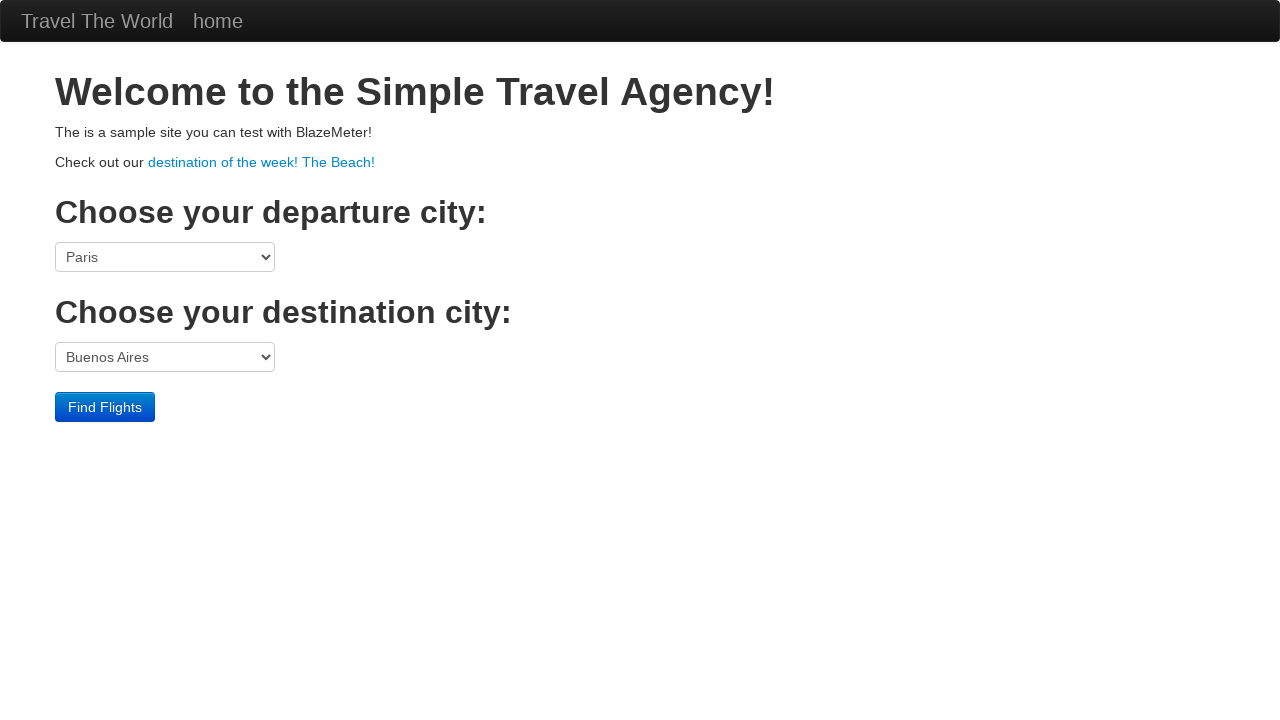

Selected San Diego as departure city on select[name='fromPort']
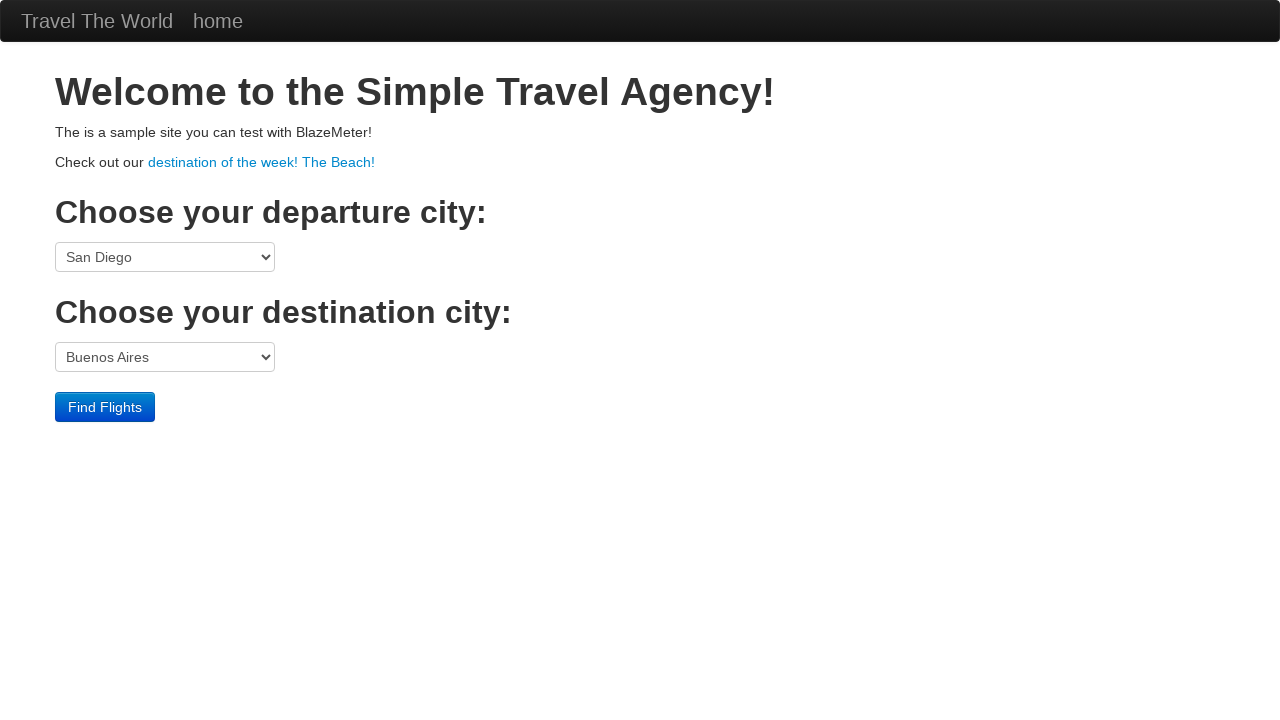

Selected New York as destination city on select[name='toPort']
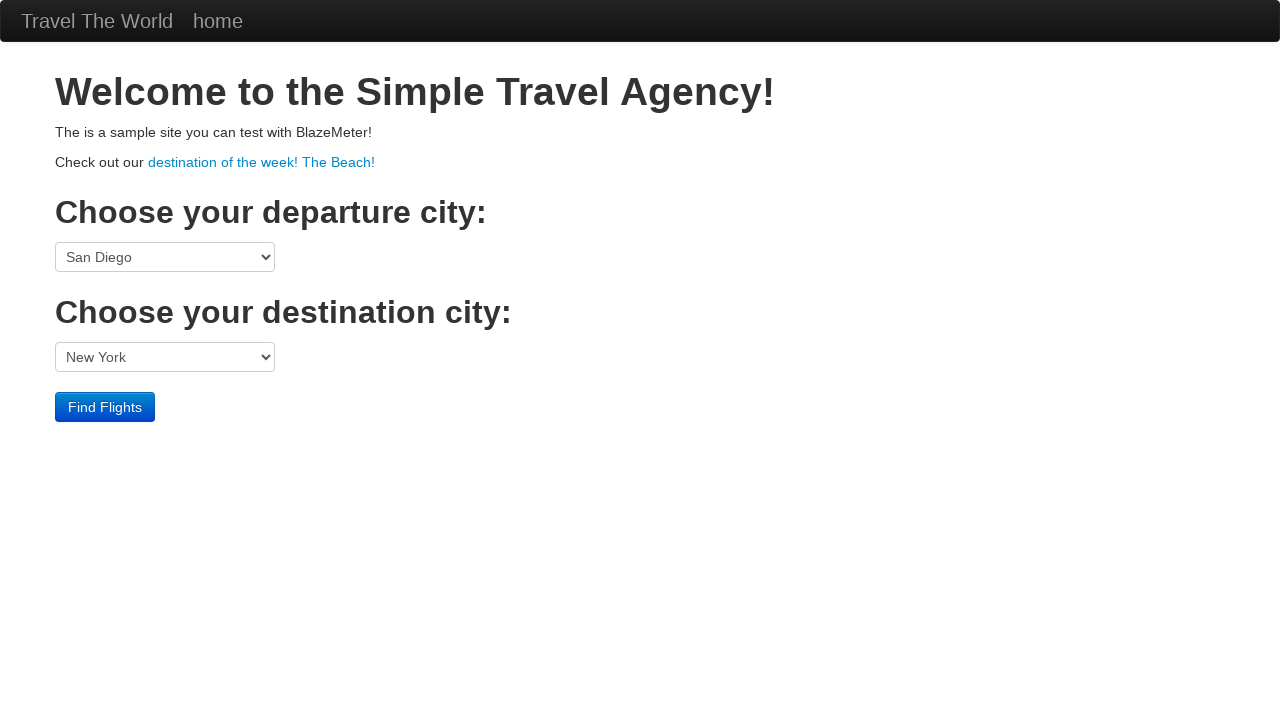

Clicked Find Flights button to submit the form at (105, 407) on input[type='submit']
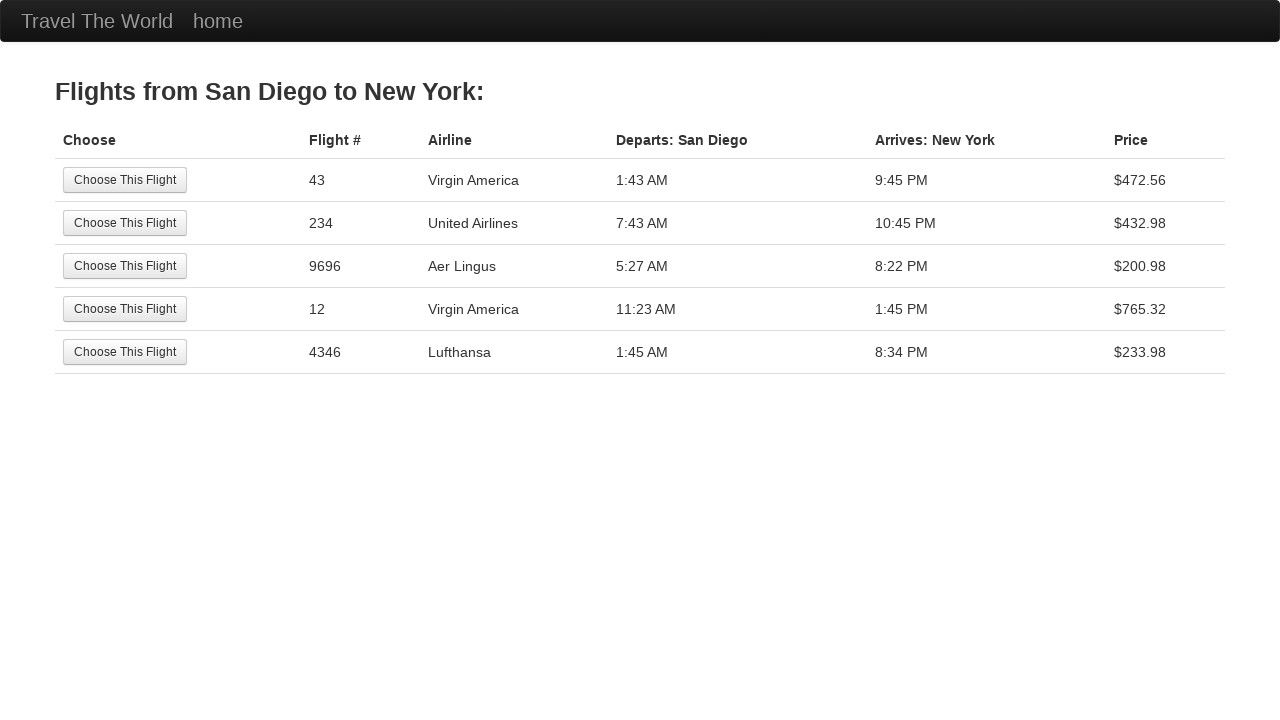

Results page loaded with correct flight route header 'Flights from San Diego to New York'
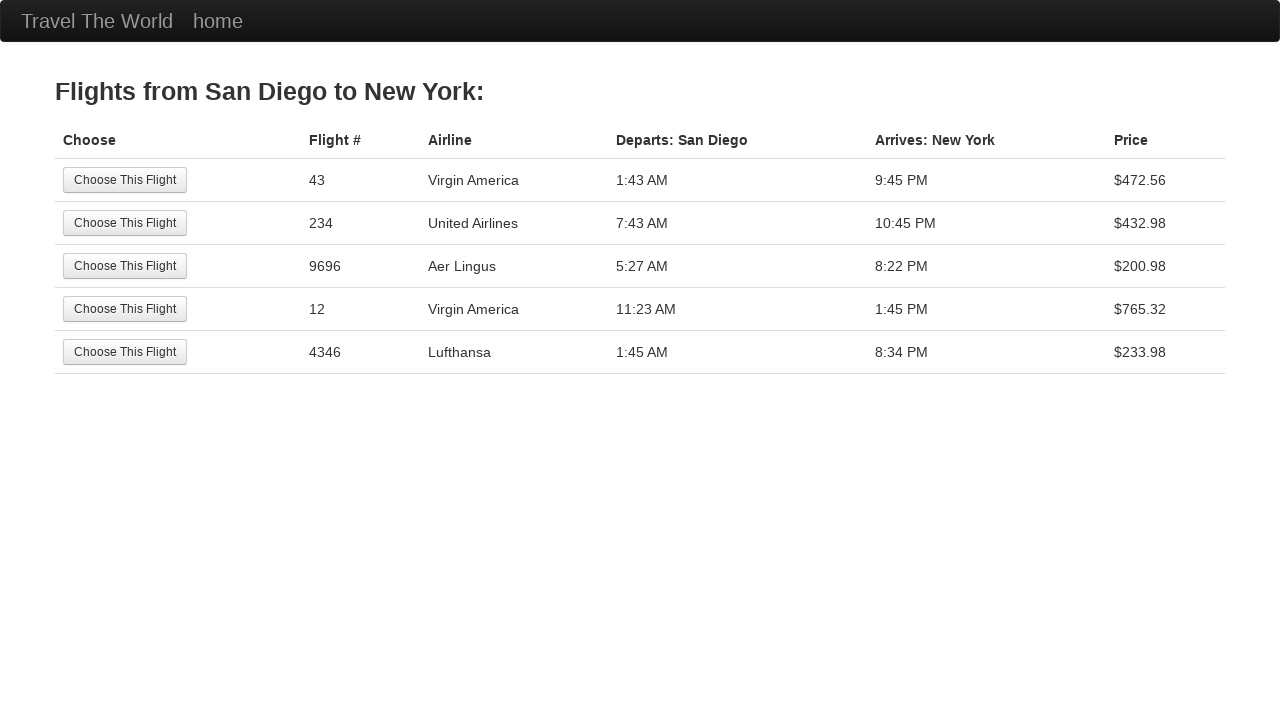

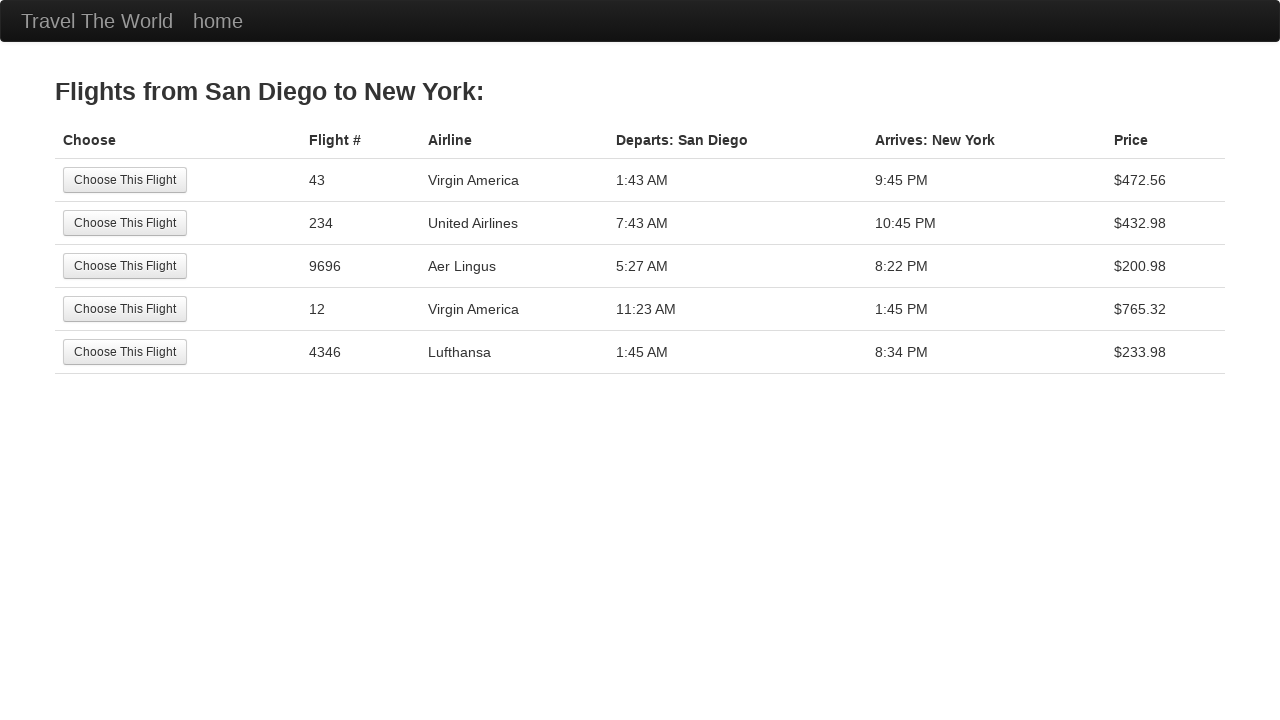